Tests checkbox interaction by finding and clicking all checkboxes on the page using multiple approaches

Starting URL: http://www.tizag.com/htmlT/htmlcheckboxes.php

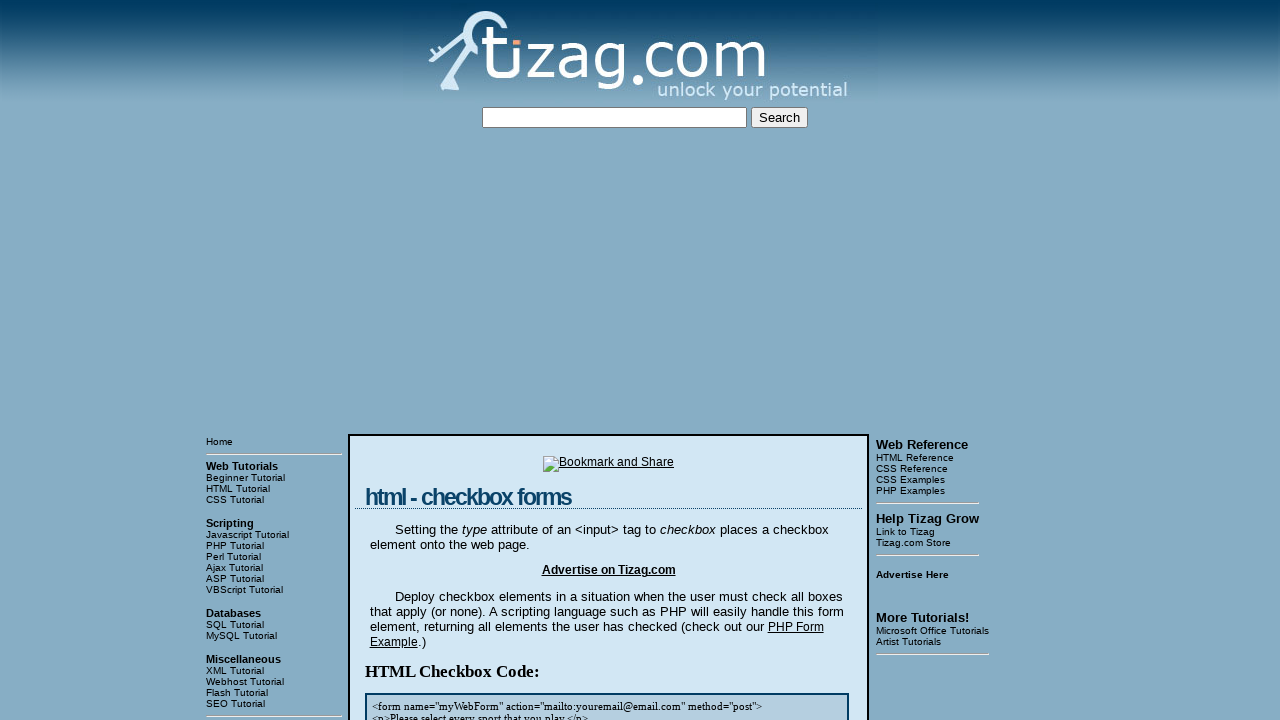

Navigated to checkbox testing page
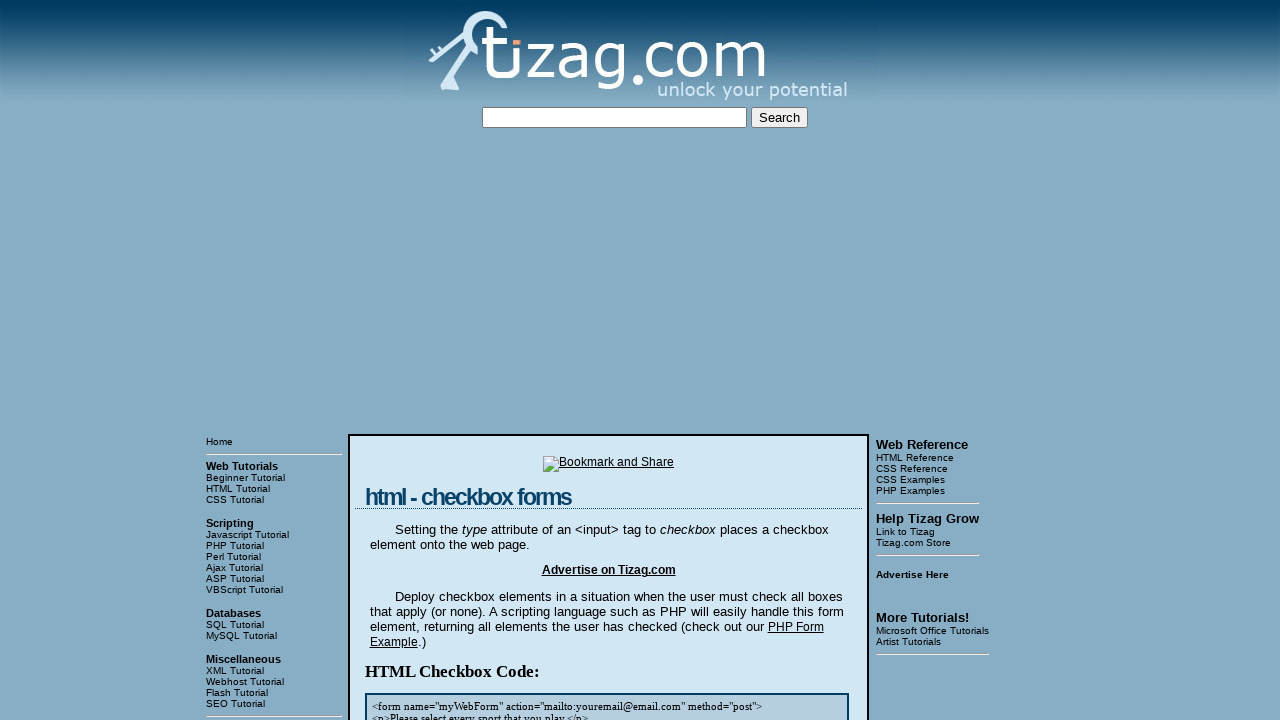

Clicked checkbox 1 in div[4] at (422, 360) on //div[4]//input[1]
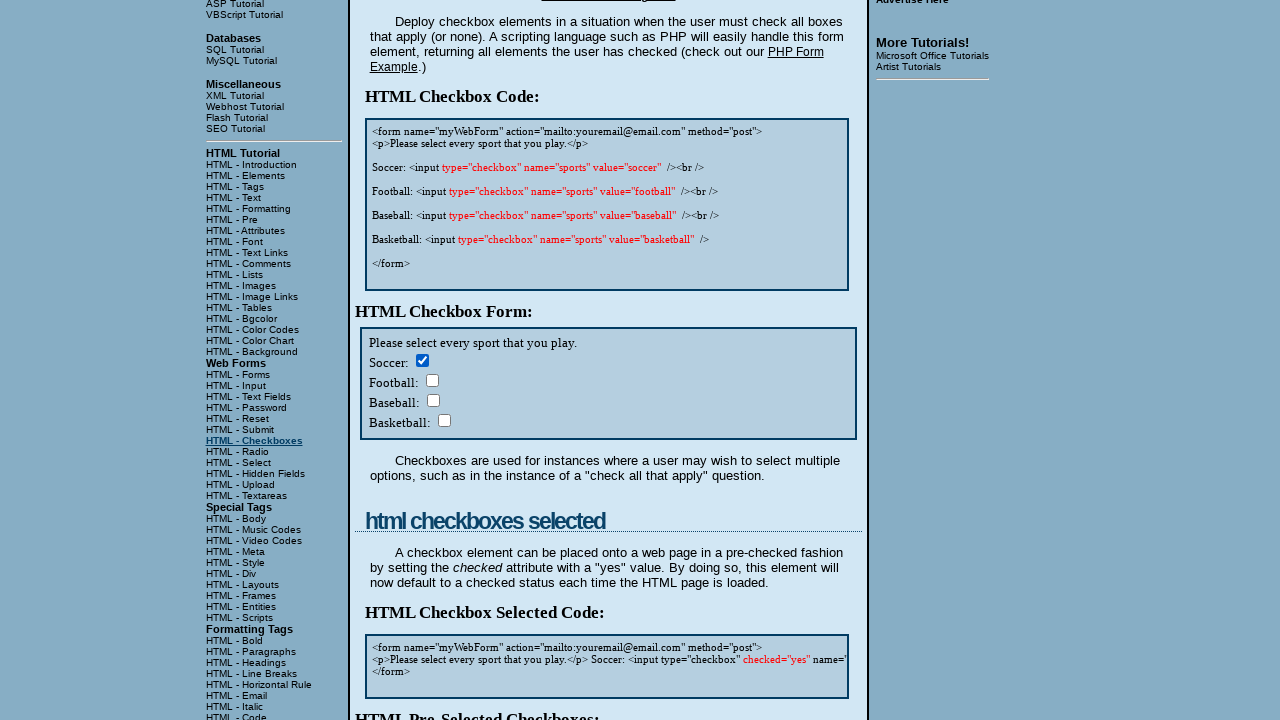

Clicked checkbox 2 in div[4] at (432, 380) on //div[4]//input[2]
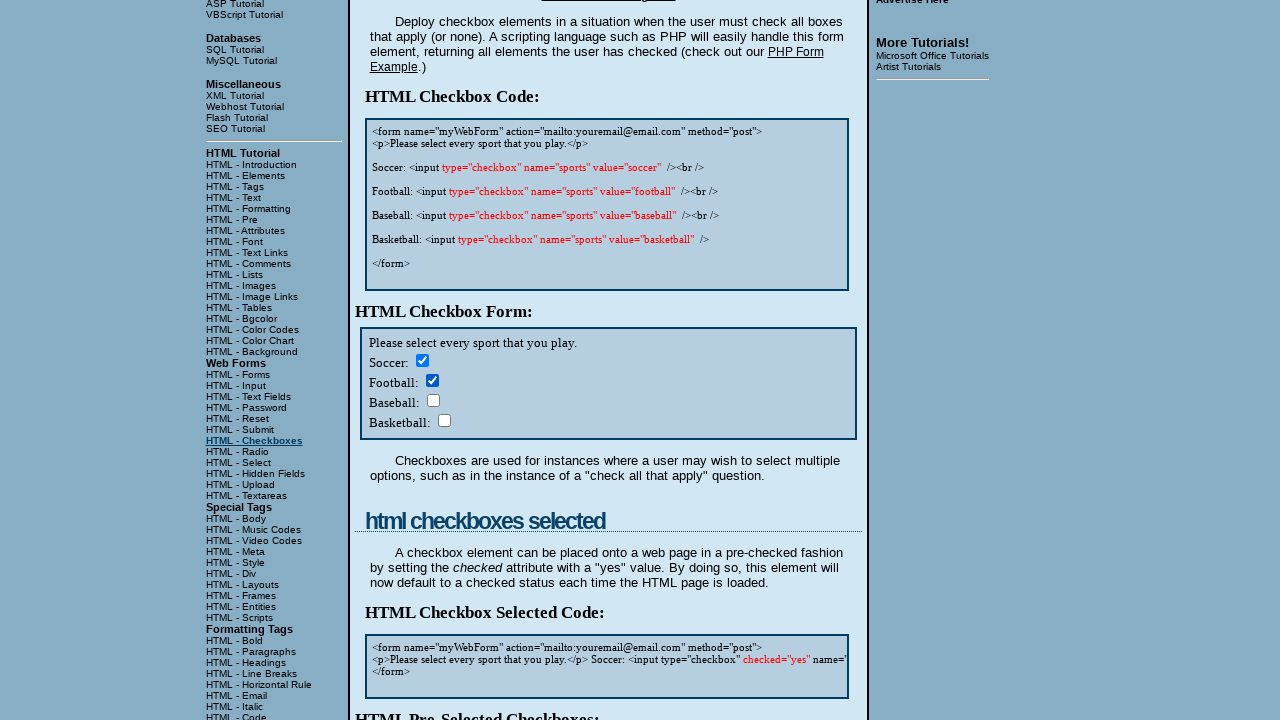

Clicked checkbox 3 in div[4] at (433, 400) on //div[4]//input[3]
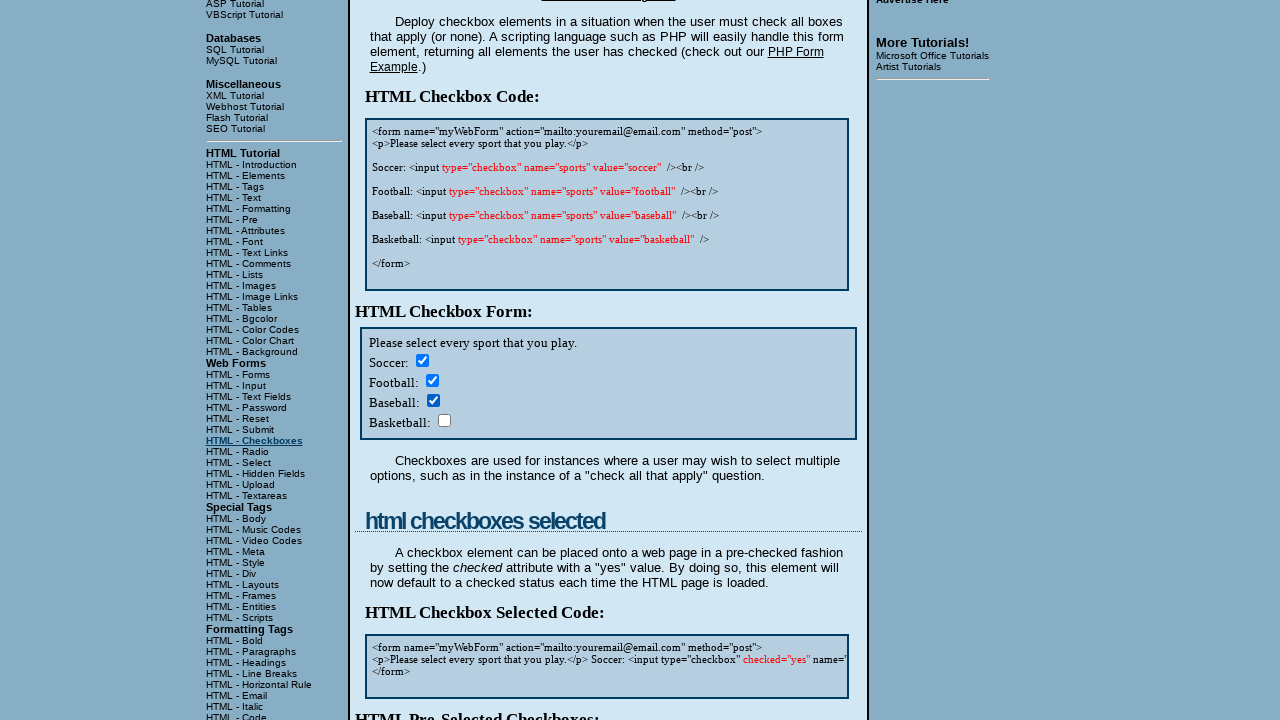

Clicked checkbox 4 in div[4] at (444, 420) on //div[4]//input[4]
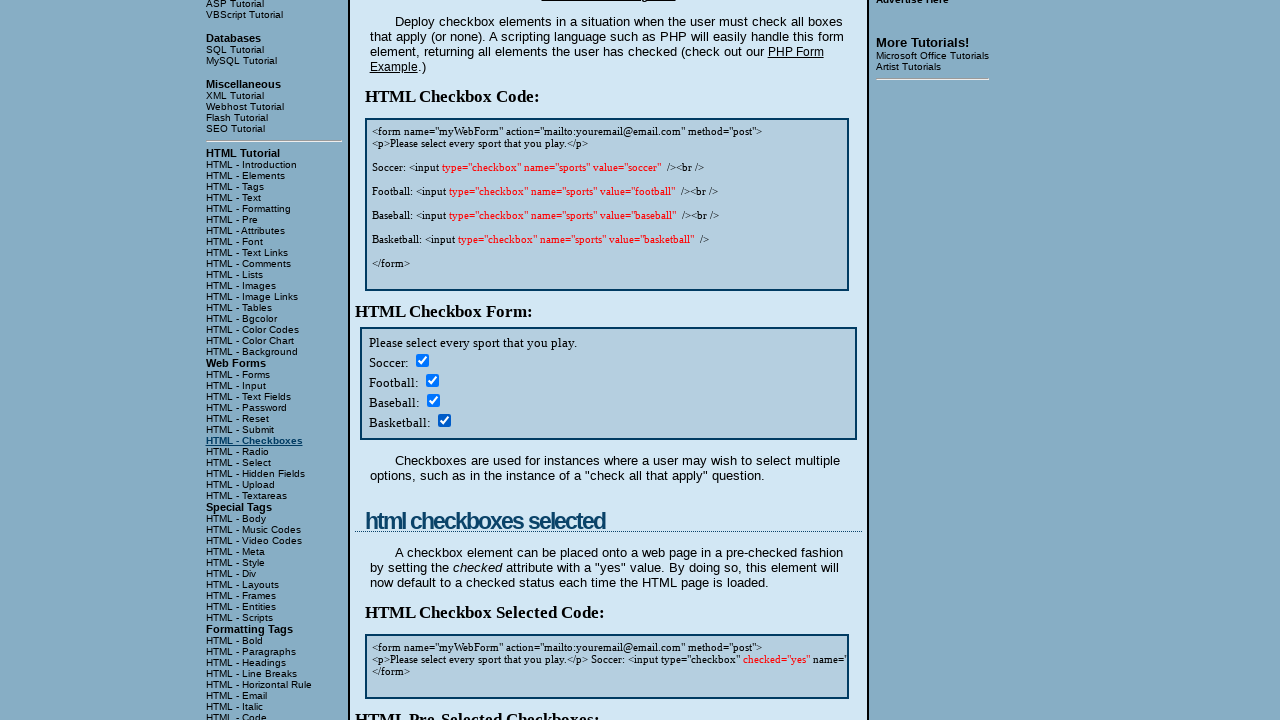

Located all checkboxes in main content area
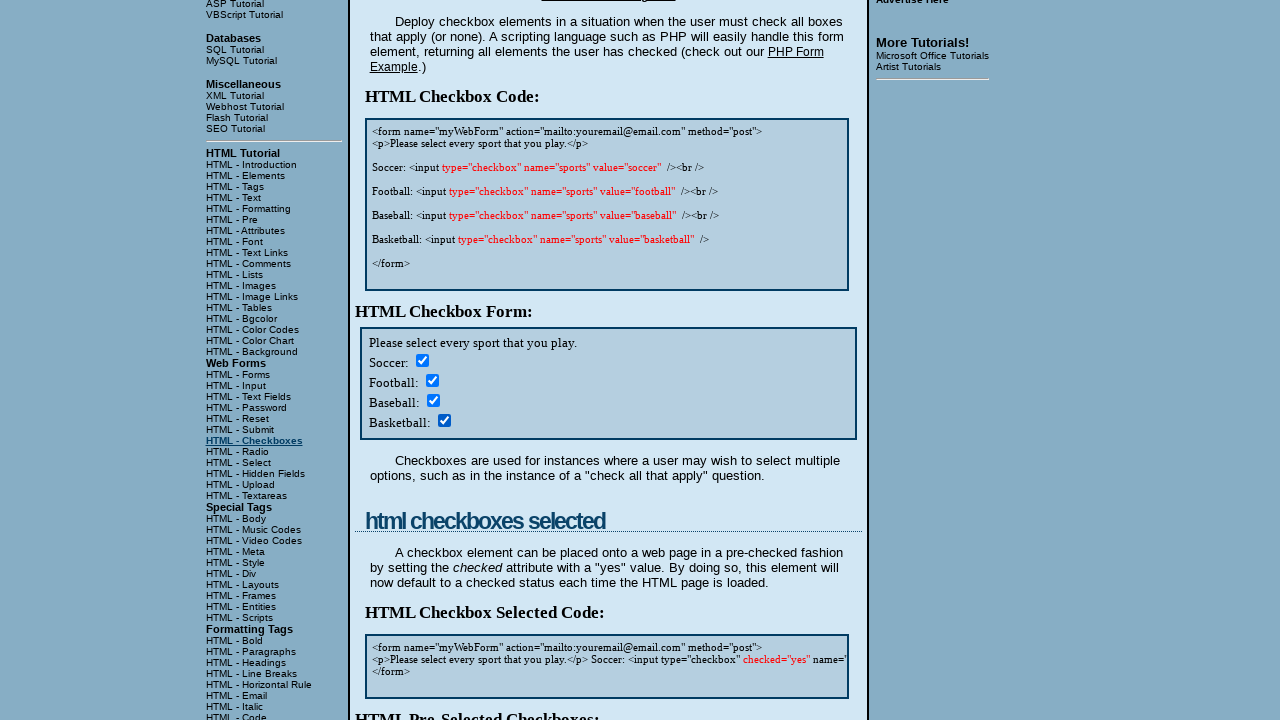

Found 8 checkboxes on the page
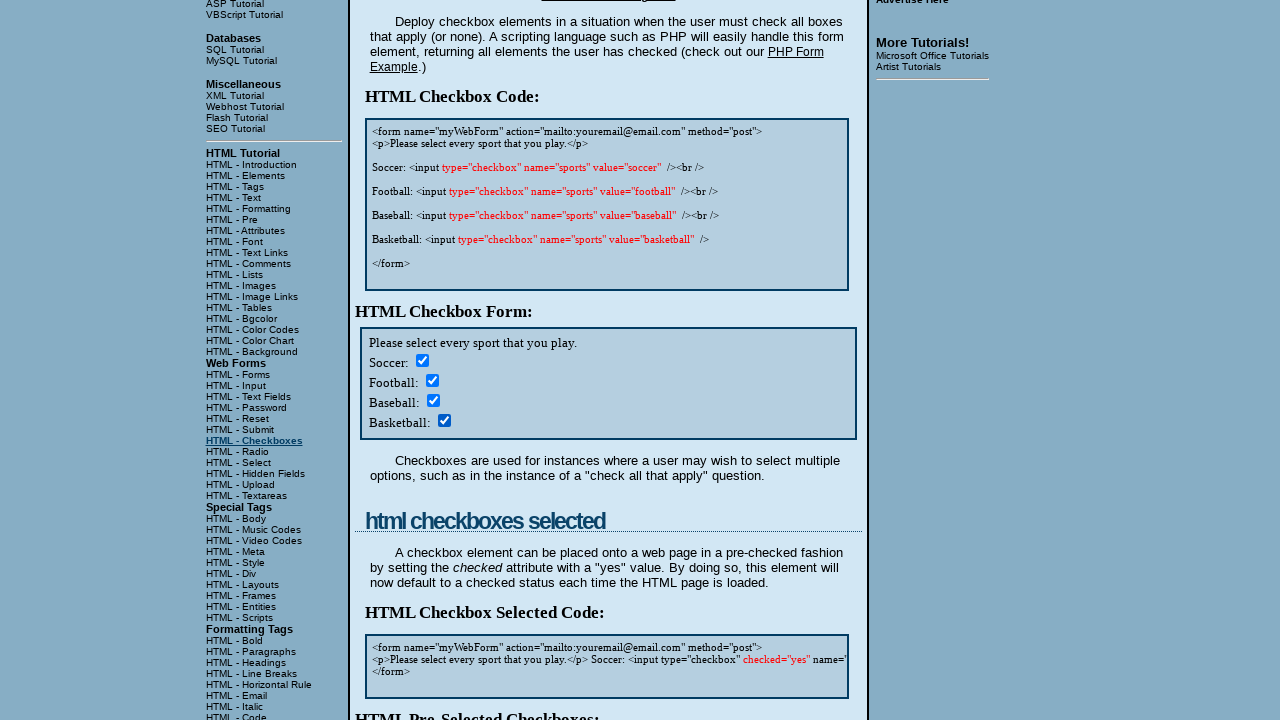

Clicked checkbox 1 of 8 in main content area at (422, 360) on xpath=//td[@class='mainIn']//input[@type='checkbox'] >> nth=0
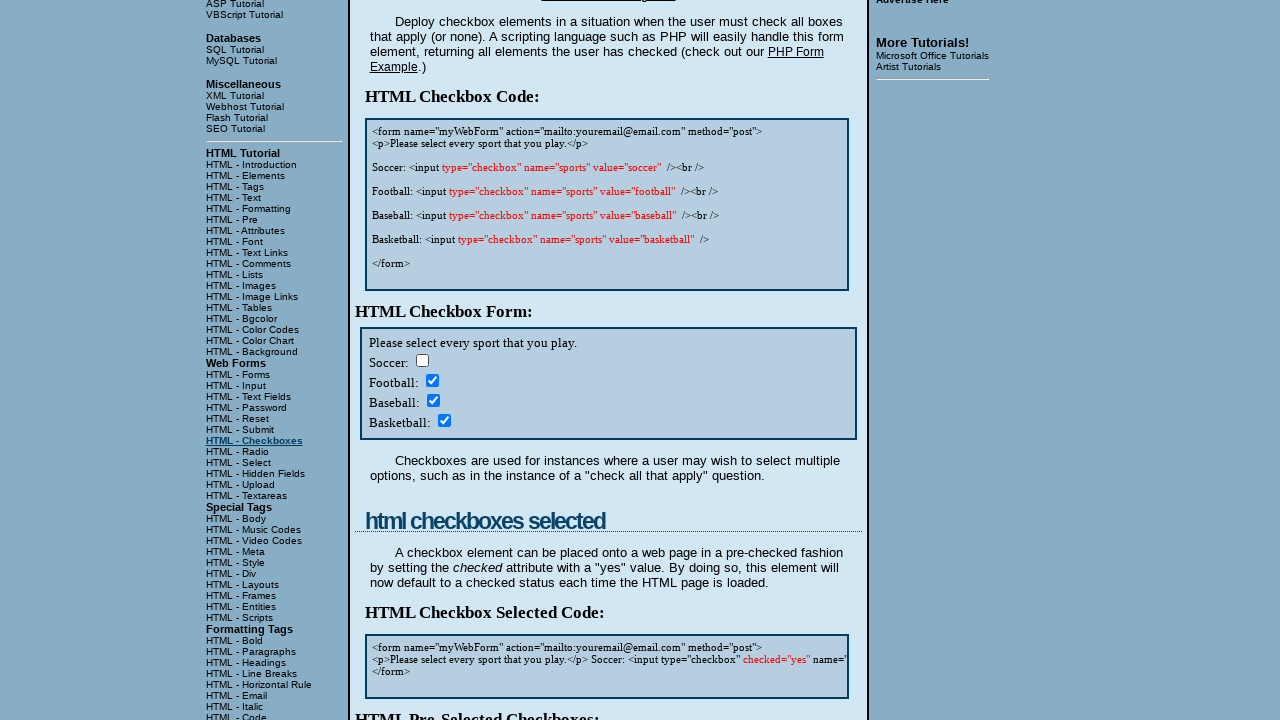

Clicked checkbox 2 of 8 in main content area at (432, 380) on xpath=//td[@class='mainIn']//input[@type='checkbox'] >> nth=1
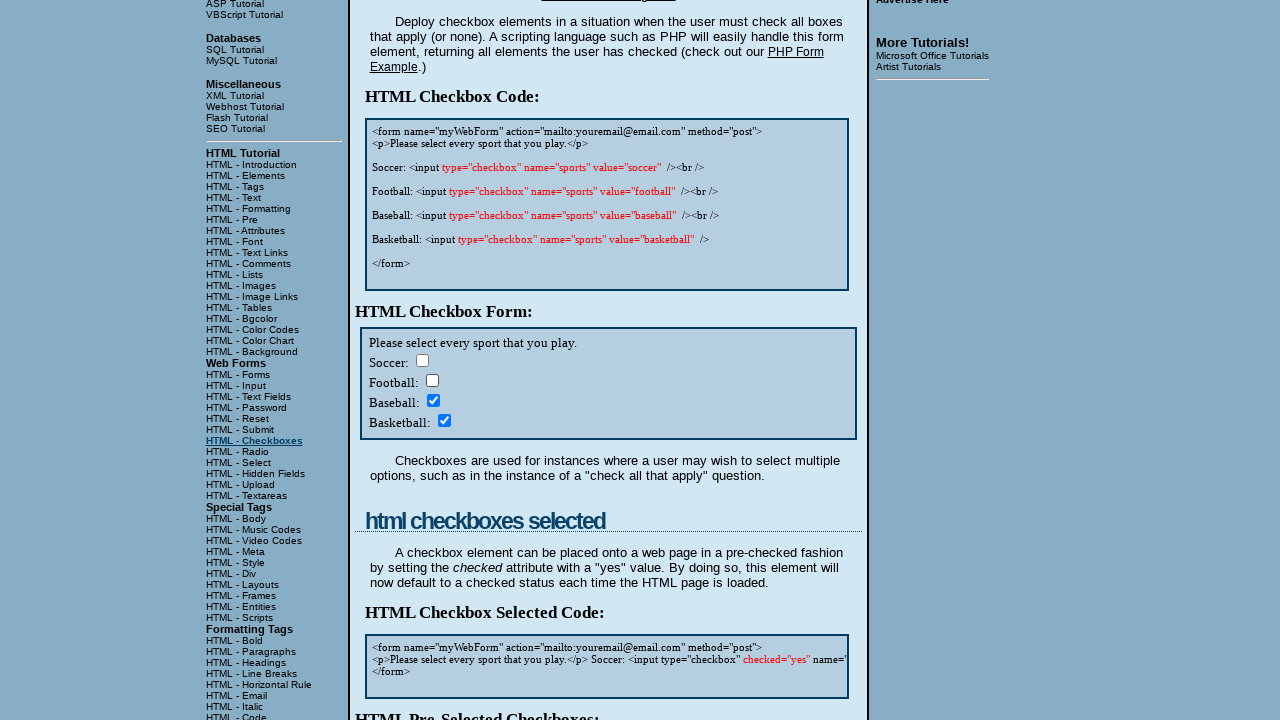

Clicked checkbox 3 of 8 in main content area at (433, 400) on xpath=//td[@class='mainIn']//input[@type='checkbox'] >> nth=2
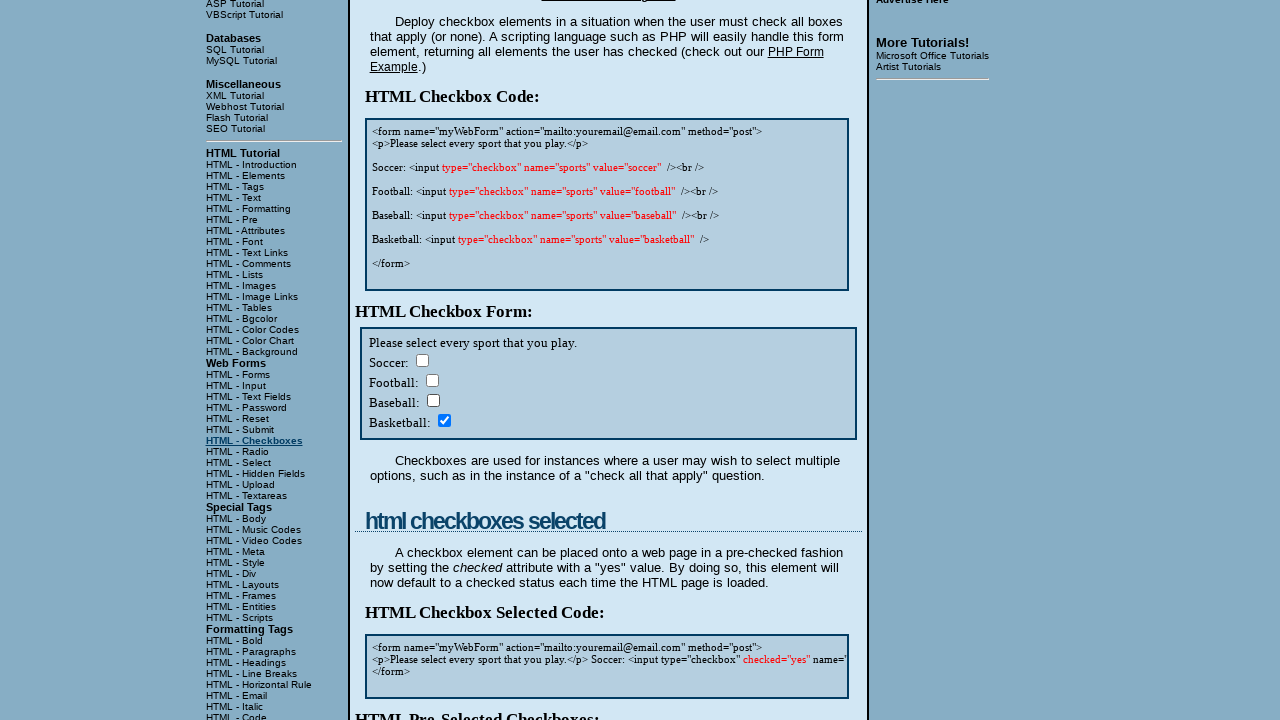

Clicked checkbox 4 of 8 in main content area at (444, 420) on xpath=//td[@class='mainIn']//input[@type='checkbox'] >> nth=3
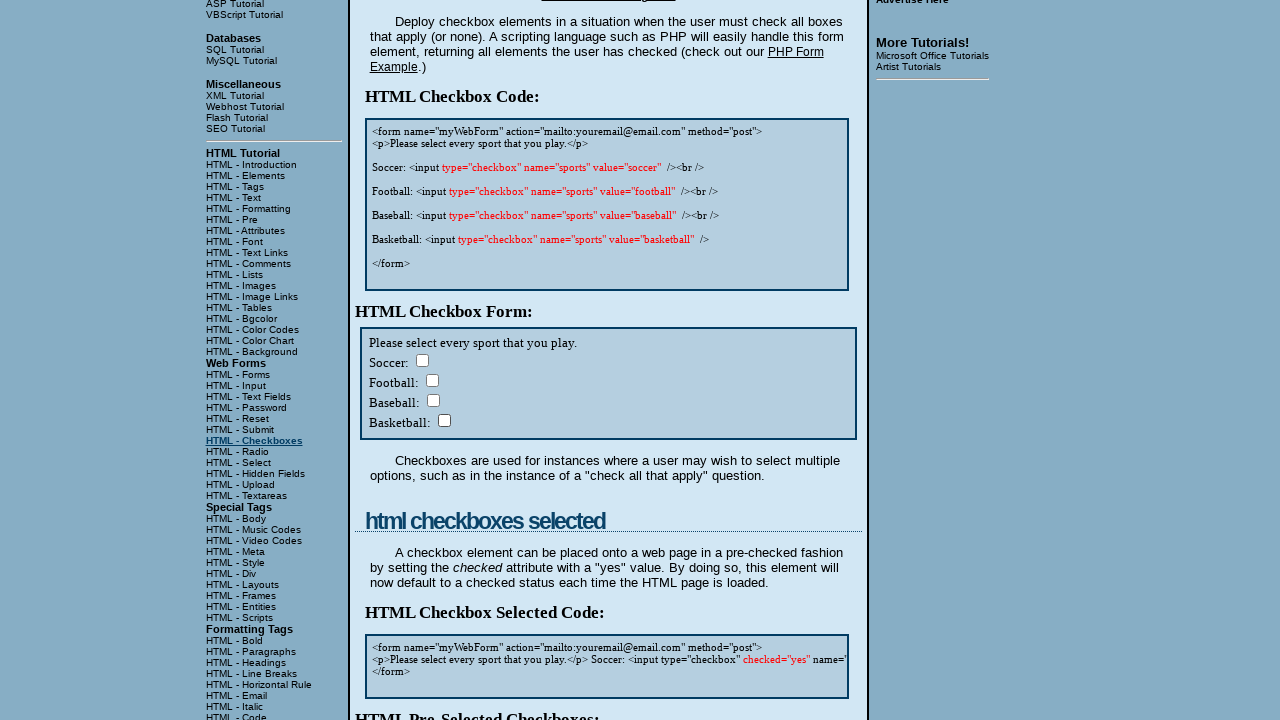

Clicked checkbox 5 of 8 in main content area at (422, 360) on xpath=//td[@class='mainIn']//input[@type='checkbox'] >> nth=4
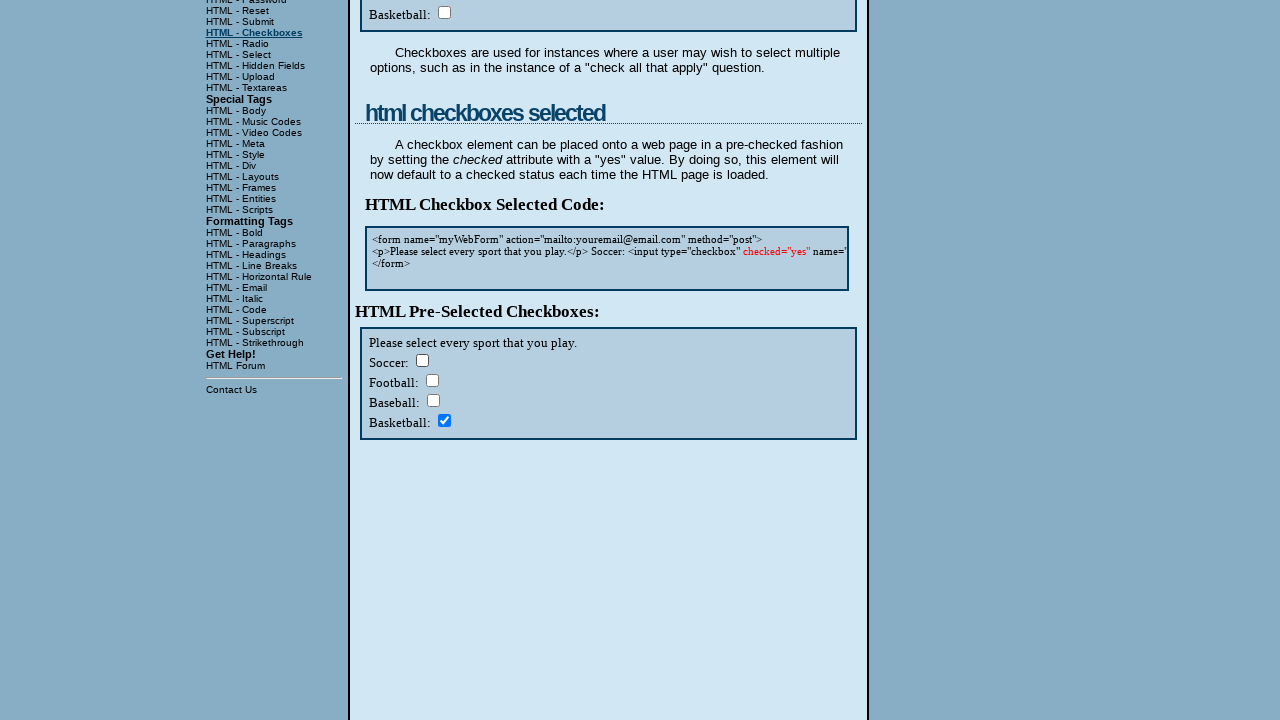

Clicked checkbox 6 of 8 in main content area at (432, 380) on xpath=//td[@class='mainIn']//input[@type='checkbox'] >> nth=5
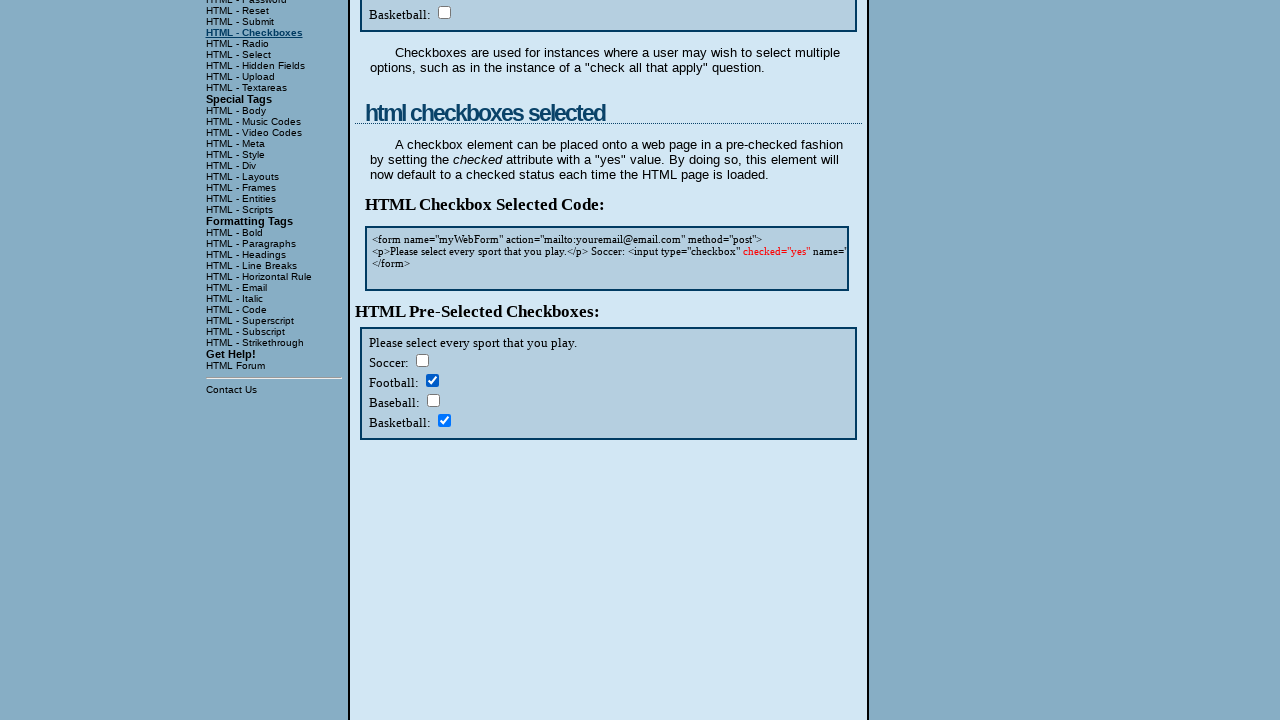

Clicked checkbox 7 of 8 in main content area at (433, 400) on xpath=//td[@class='mainIn']//input[@type='checkbox'] >> nth=6
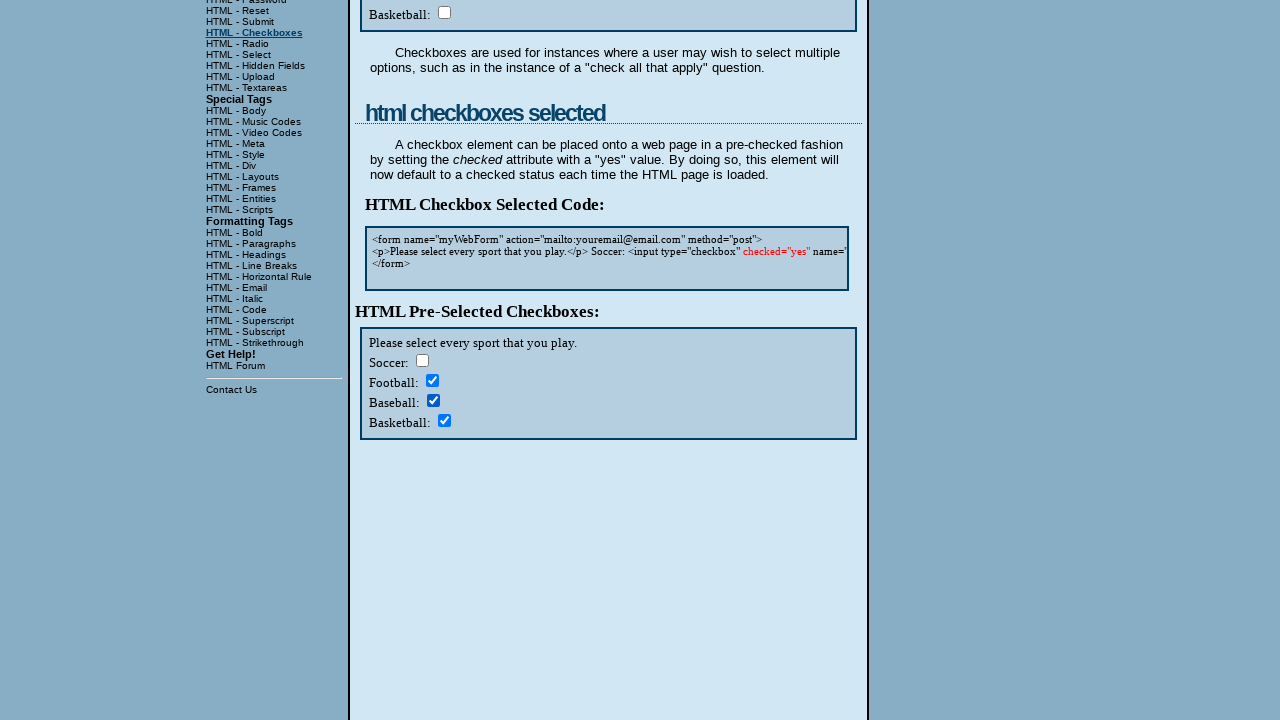

Clicked checkbox 8 of 8 in main content area at (444, 420) on xpath=//td[@class='mainIn']//input[@type='checkbox'] >> nth=7
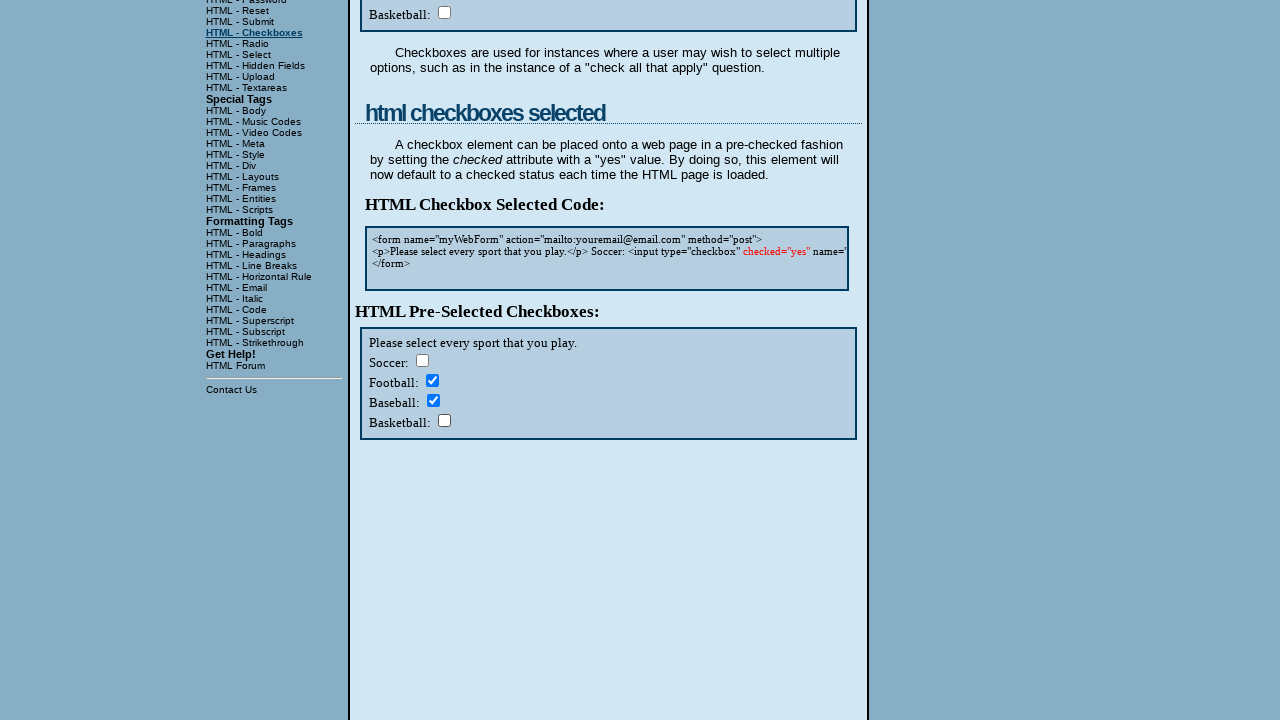

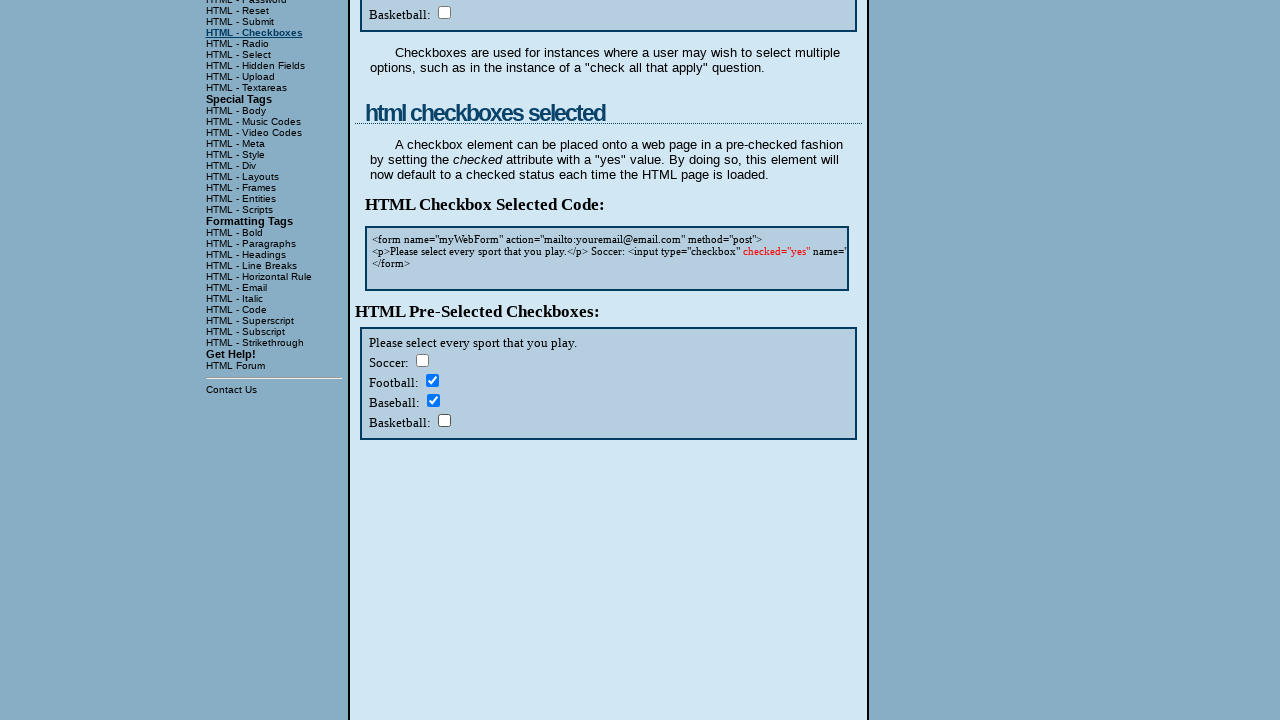